Tests clicking a button to open a small modal dialog, verifies the modal title and body text are correct, then closes the modal and verifies it disappears.

Starting URL: https://demoqa.com/modal-dialogs

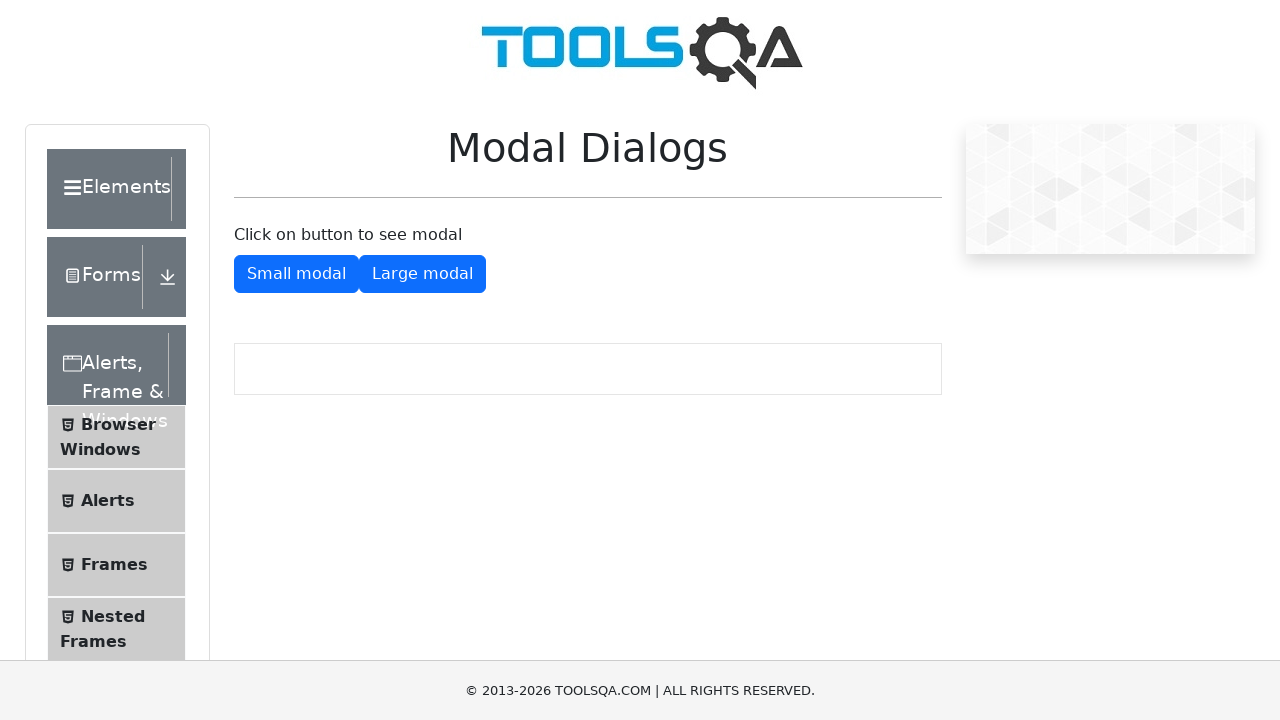

Clicked button to open small modal dialog at (296, 274) on #showSmallModal
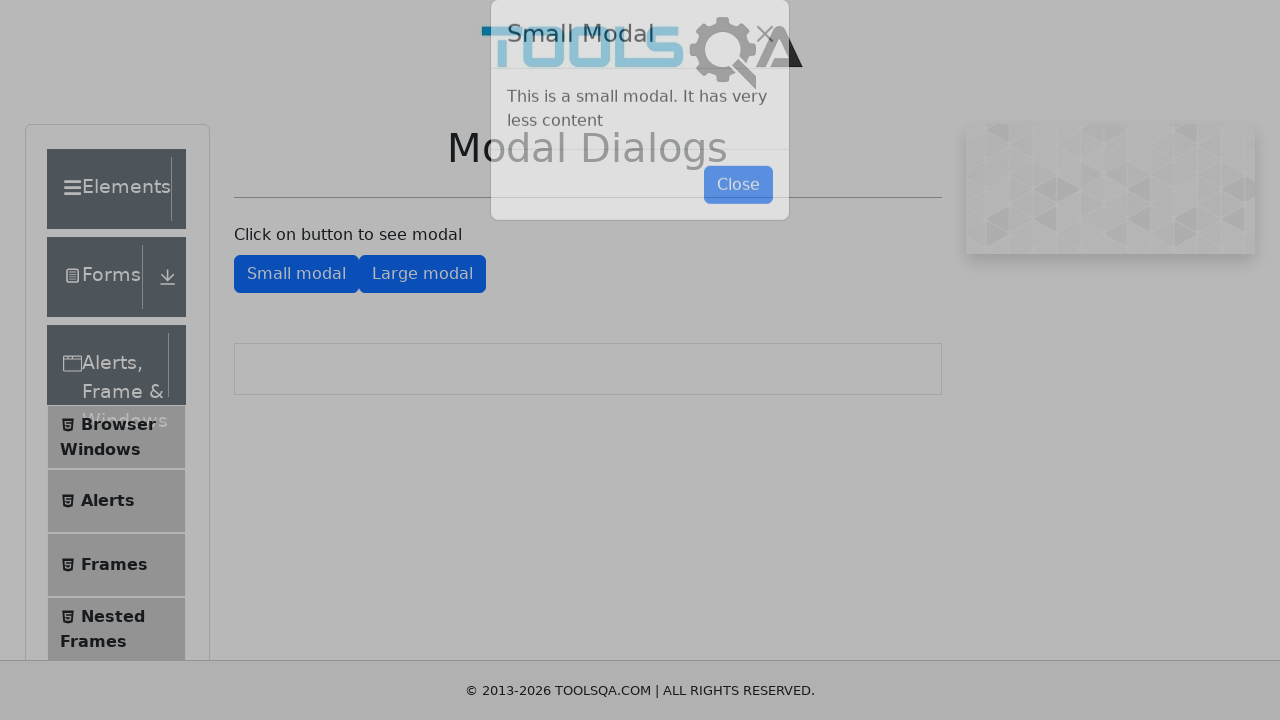

Small modal dialog appeared and is visible
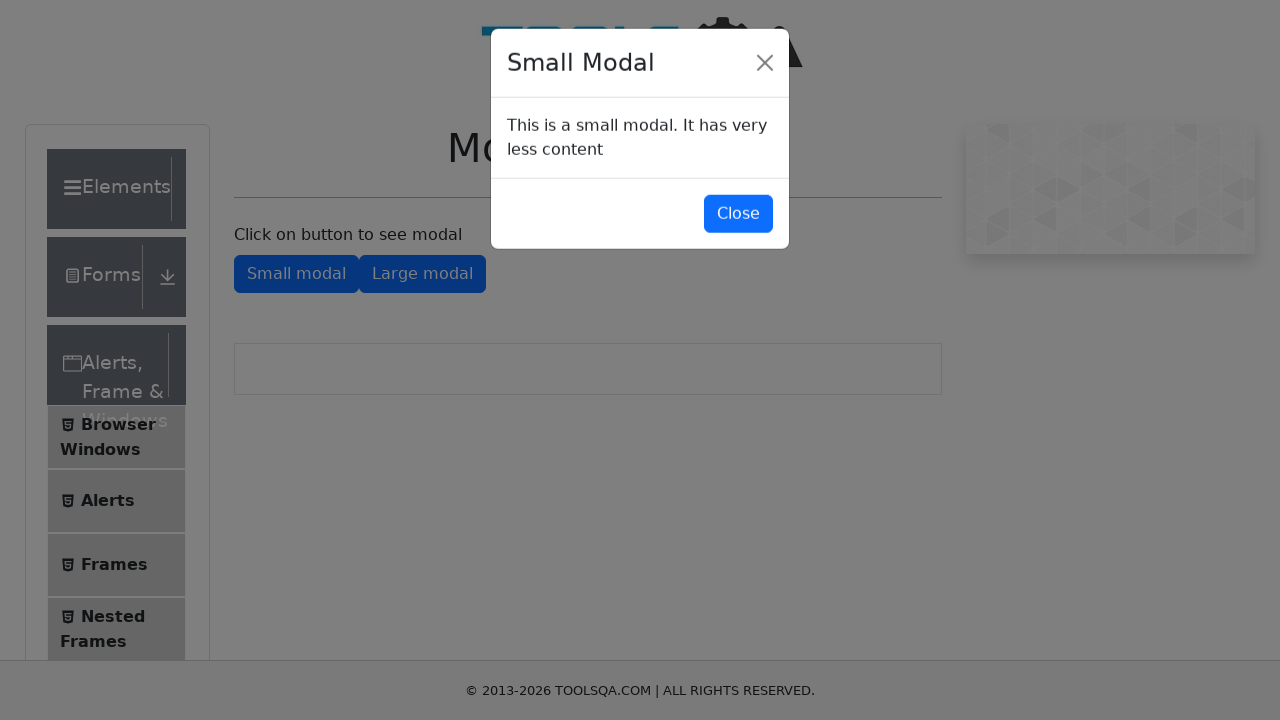

Verified modal title is 'Small Modal'
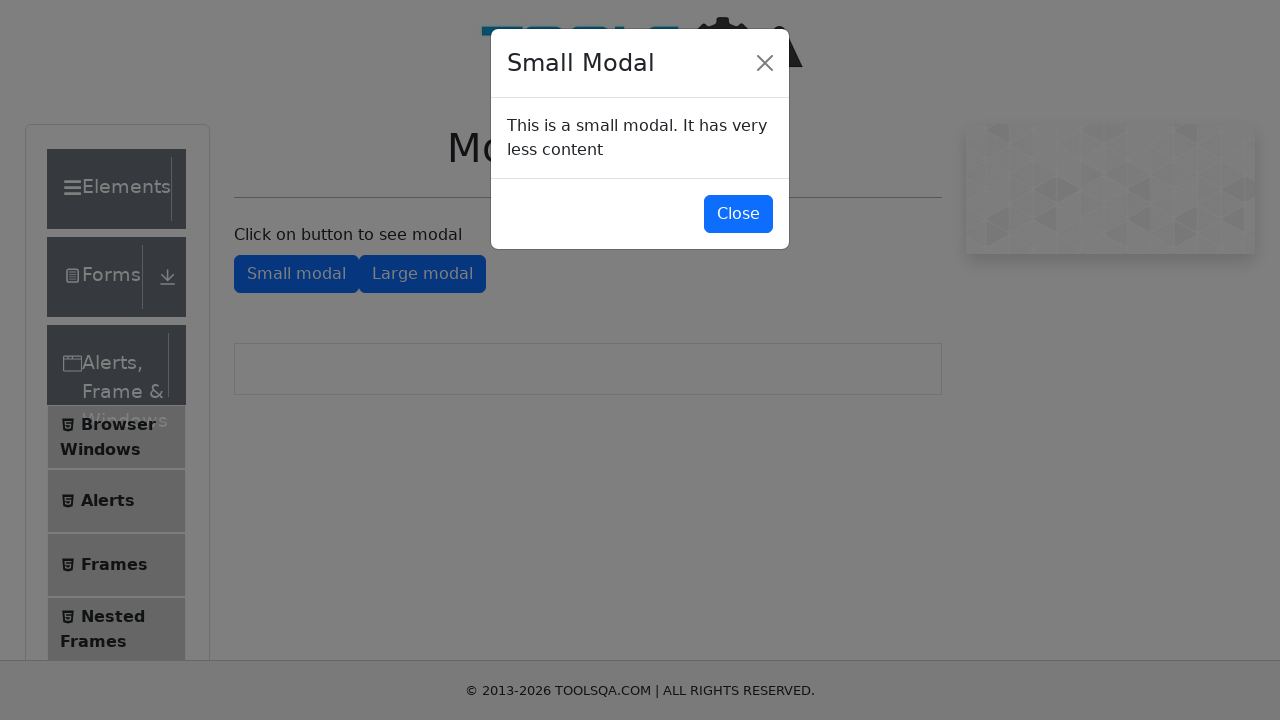

Verified modal body text is correct
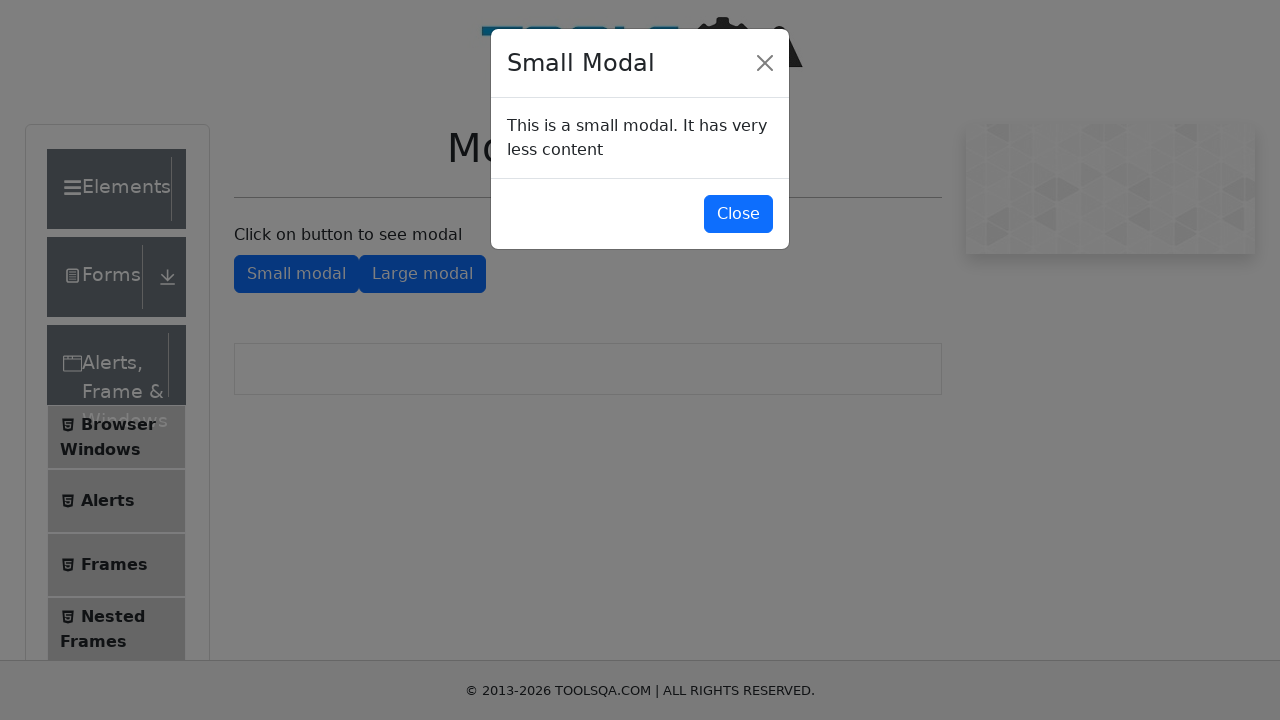

Clicked button to close the small modal at (738, 214) on #closeSmallModal
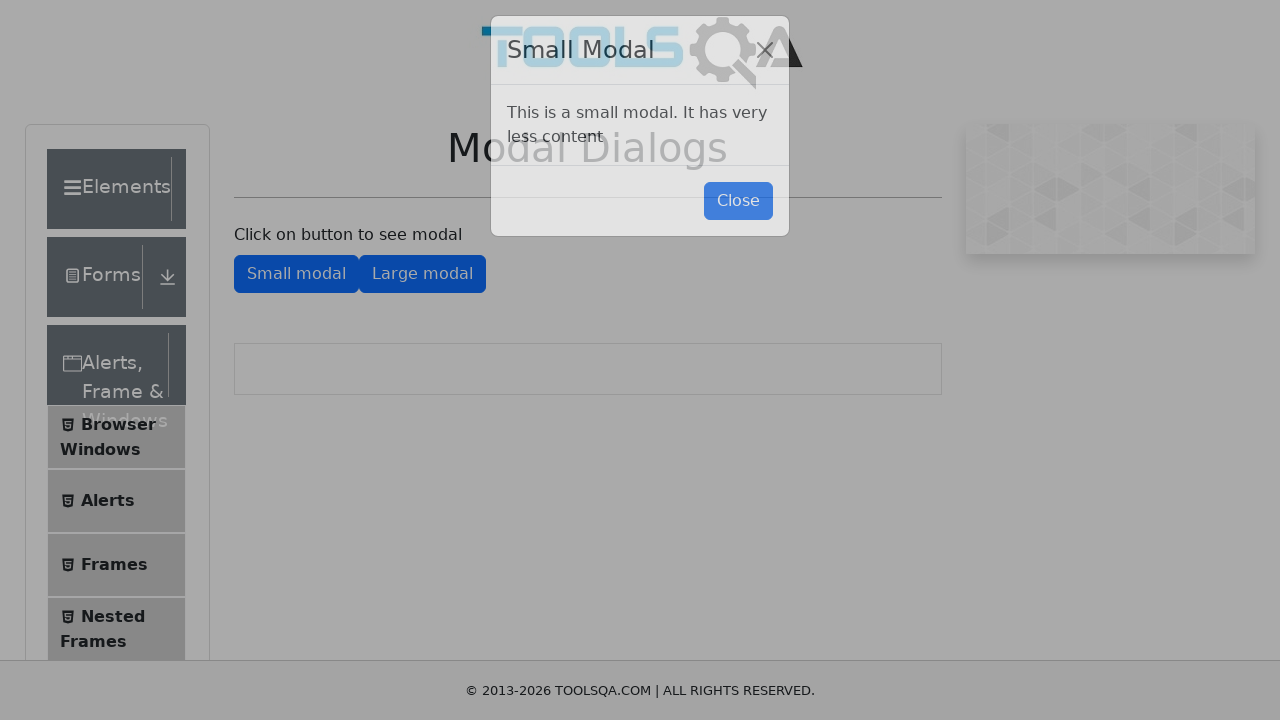

Modal dialog closed and is no longer visible
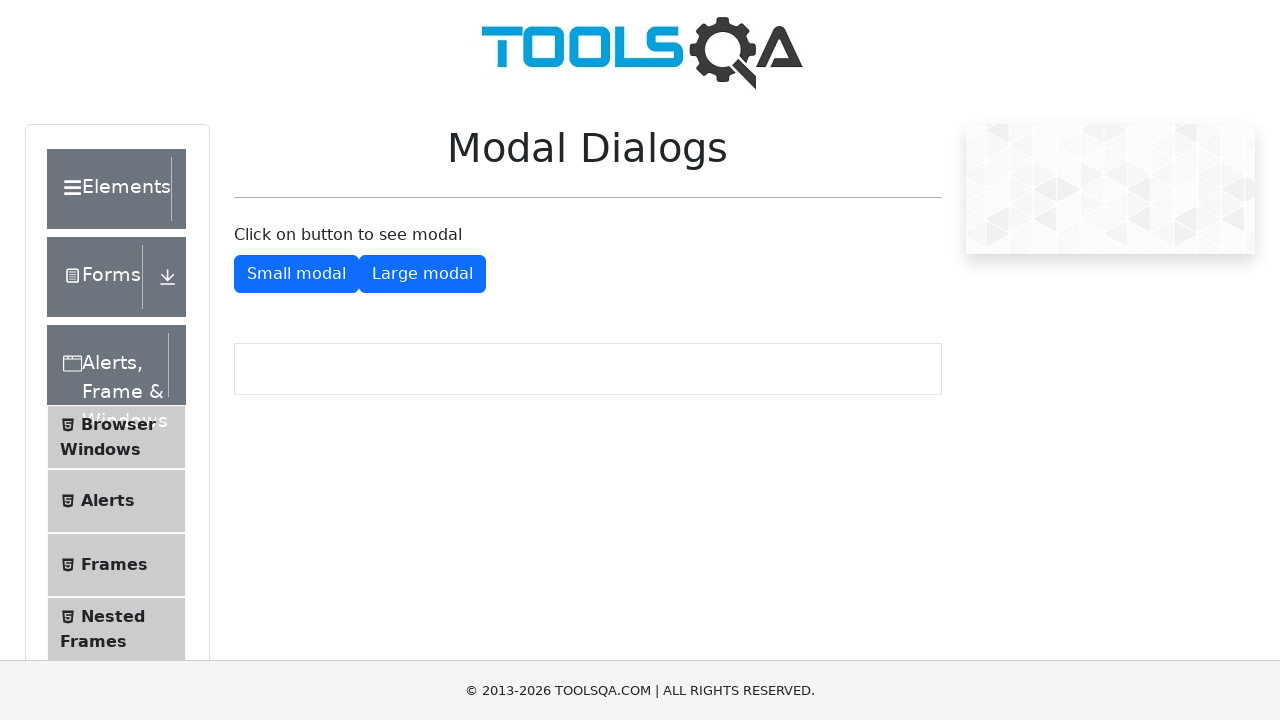

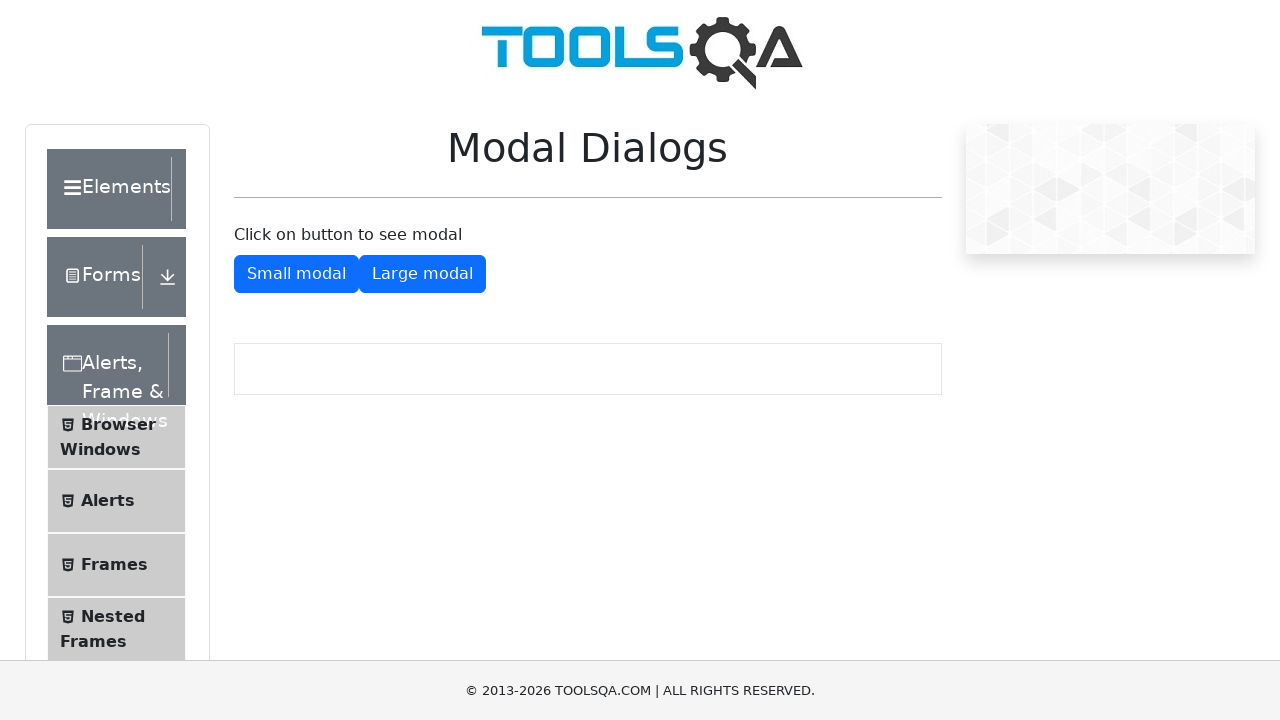